Waits for a house price to drop to $100, then books it and solves a mathematical problem to complete the booking

Starting URL: http://suninjuly.github.io/explicit_wait2.html

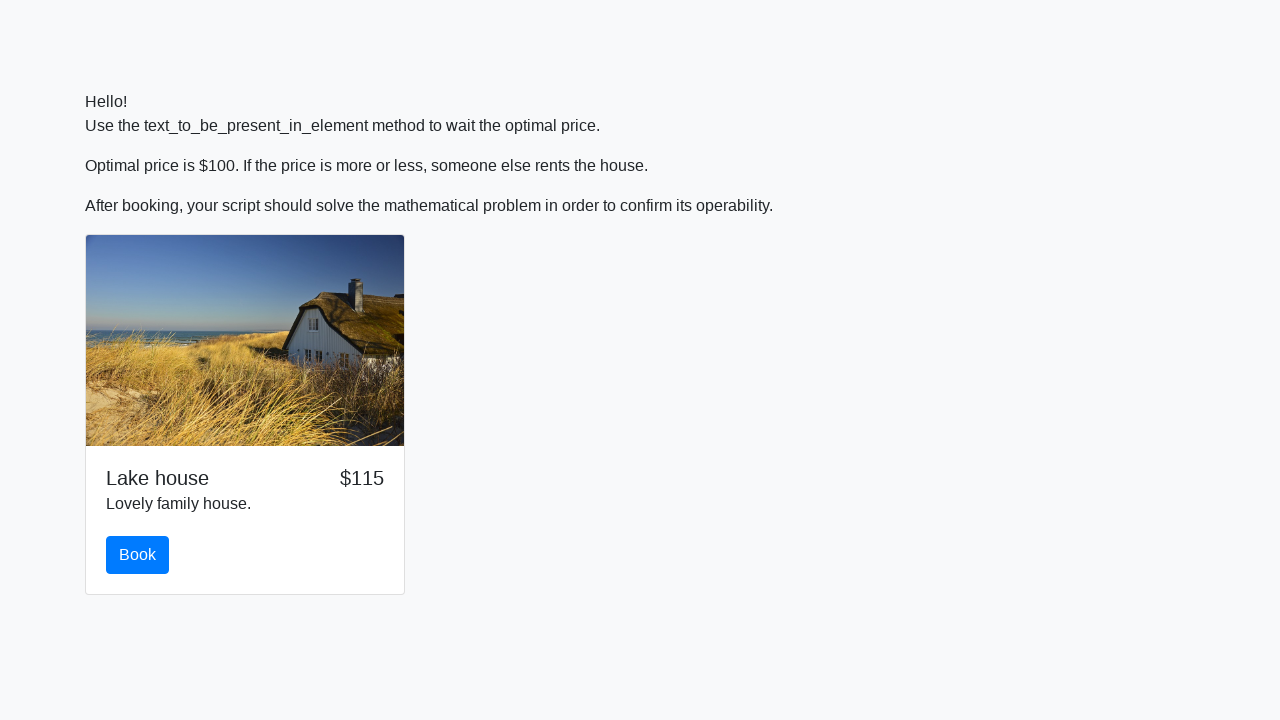

Waited for house price to drop to $100
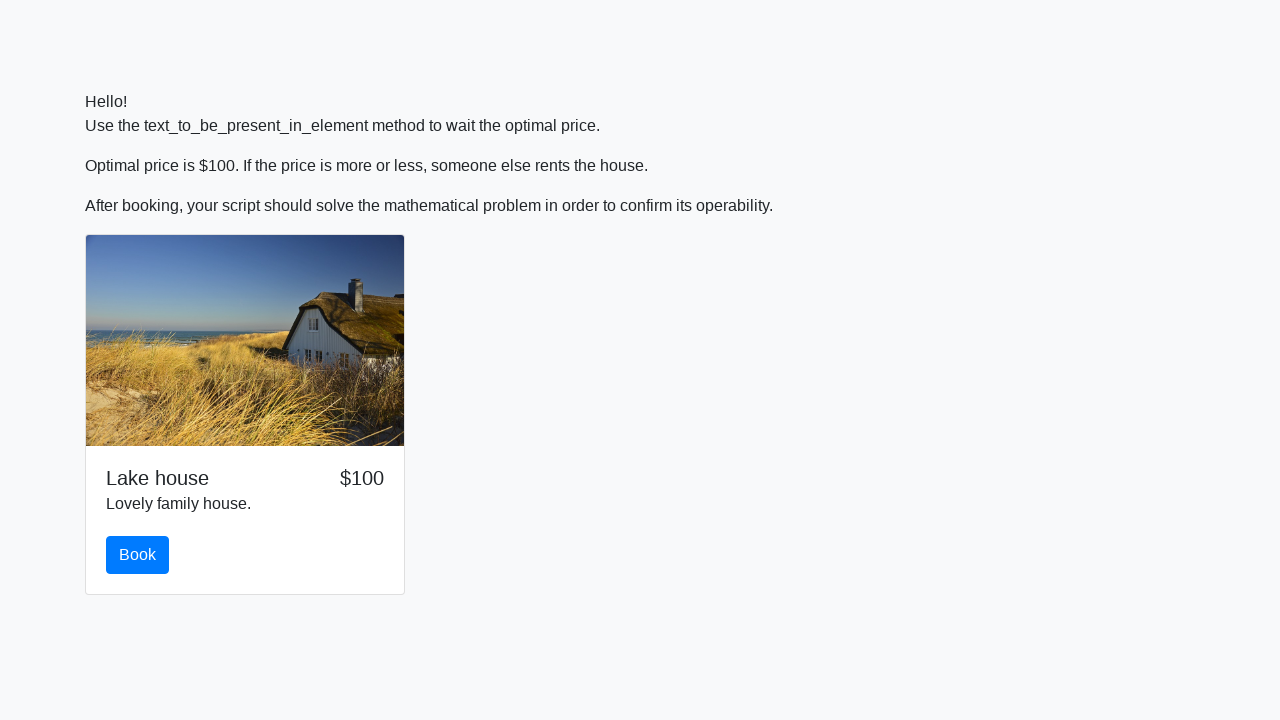

Clicked the Book button at (138, 555) on #book
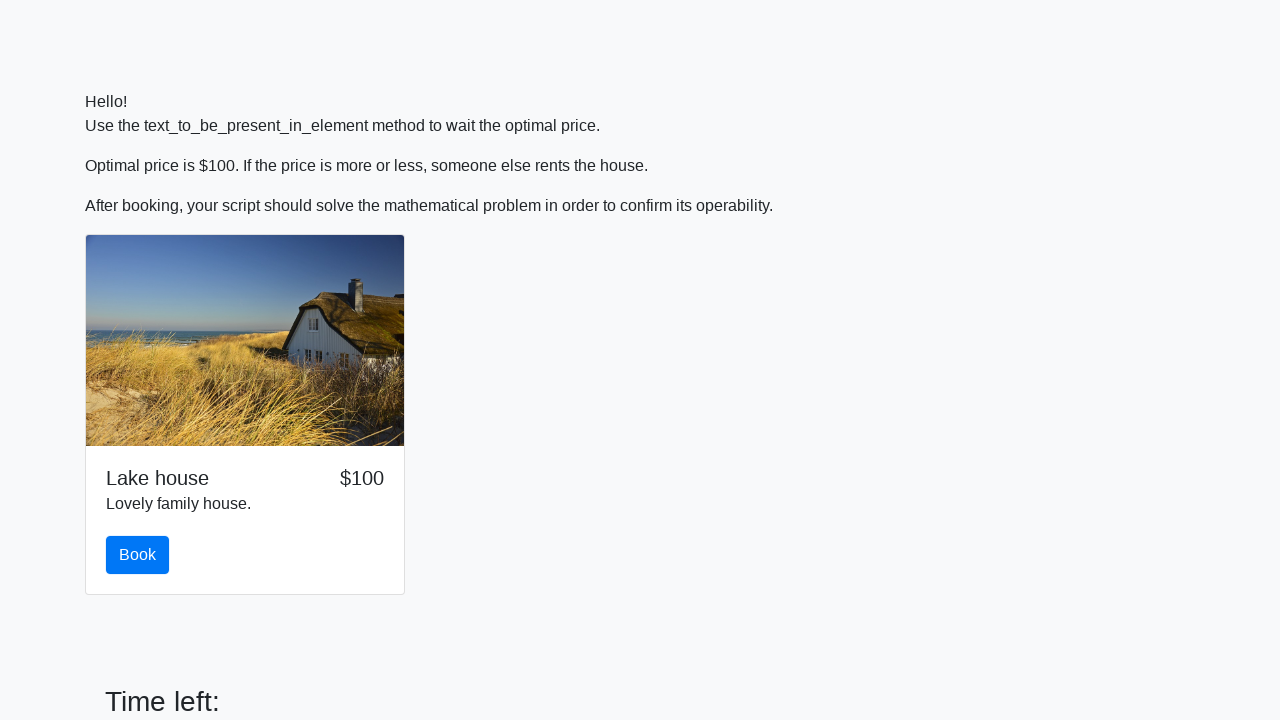

Retrieved input value for calculation: 468
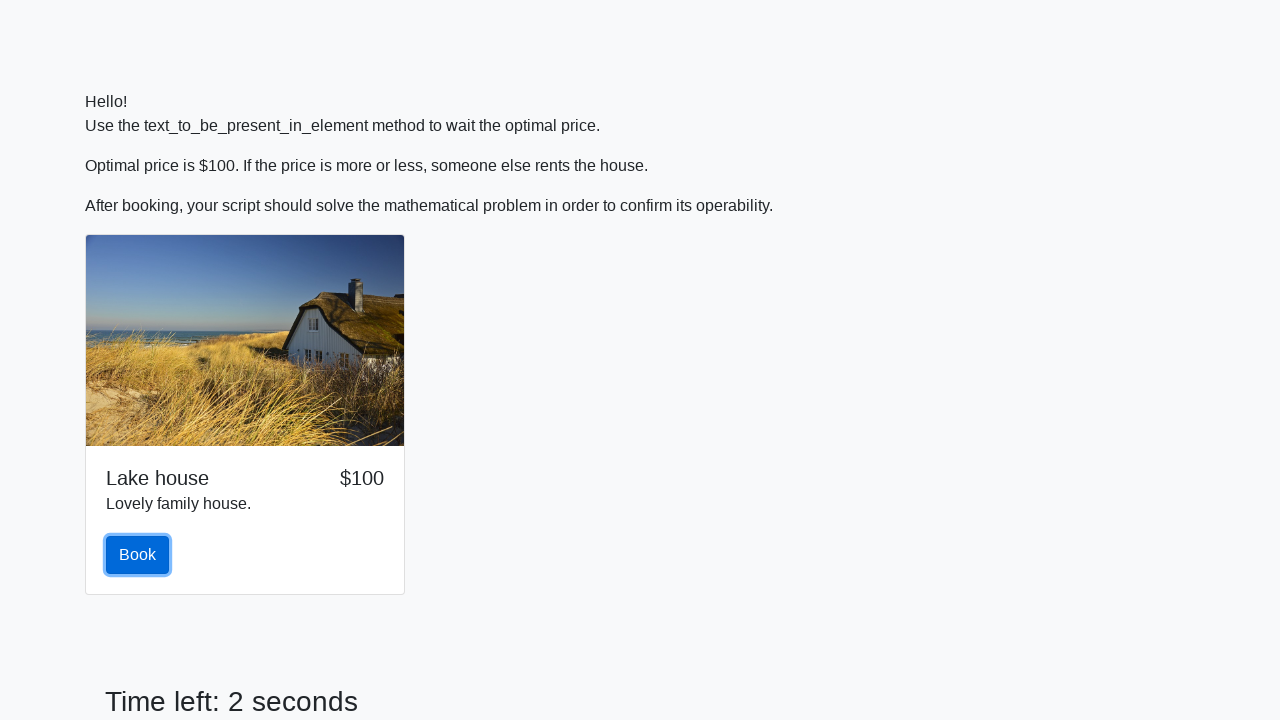

Calculated mathematical answer: 0.15342714684779035
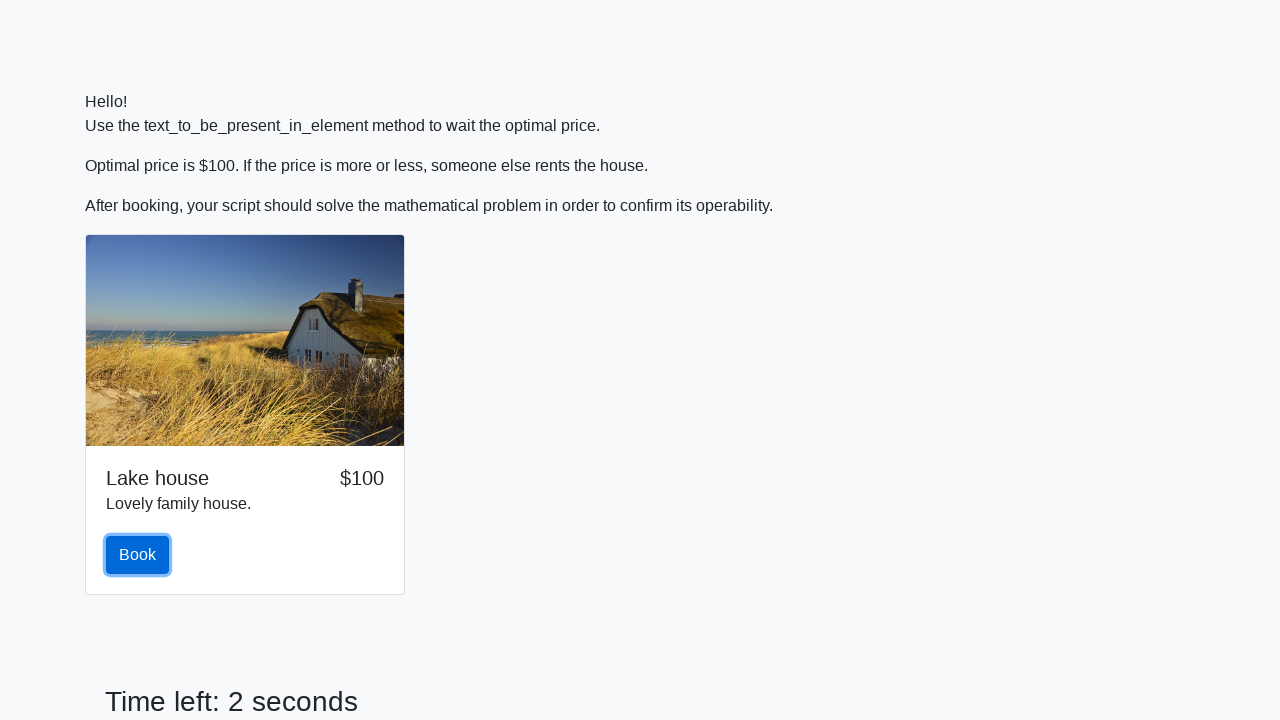

Filled in the calculated answer on #answer
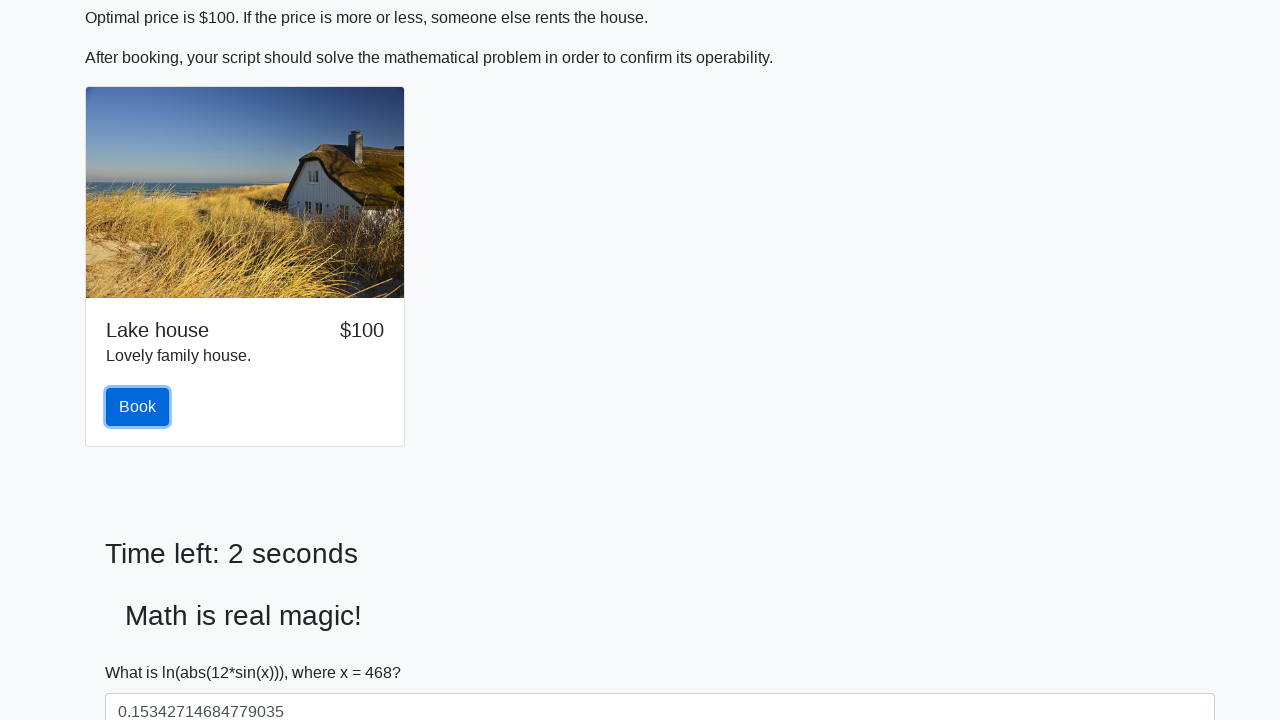

Clicked the Solve button to complete the booking at (143, 651) on #solve
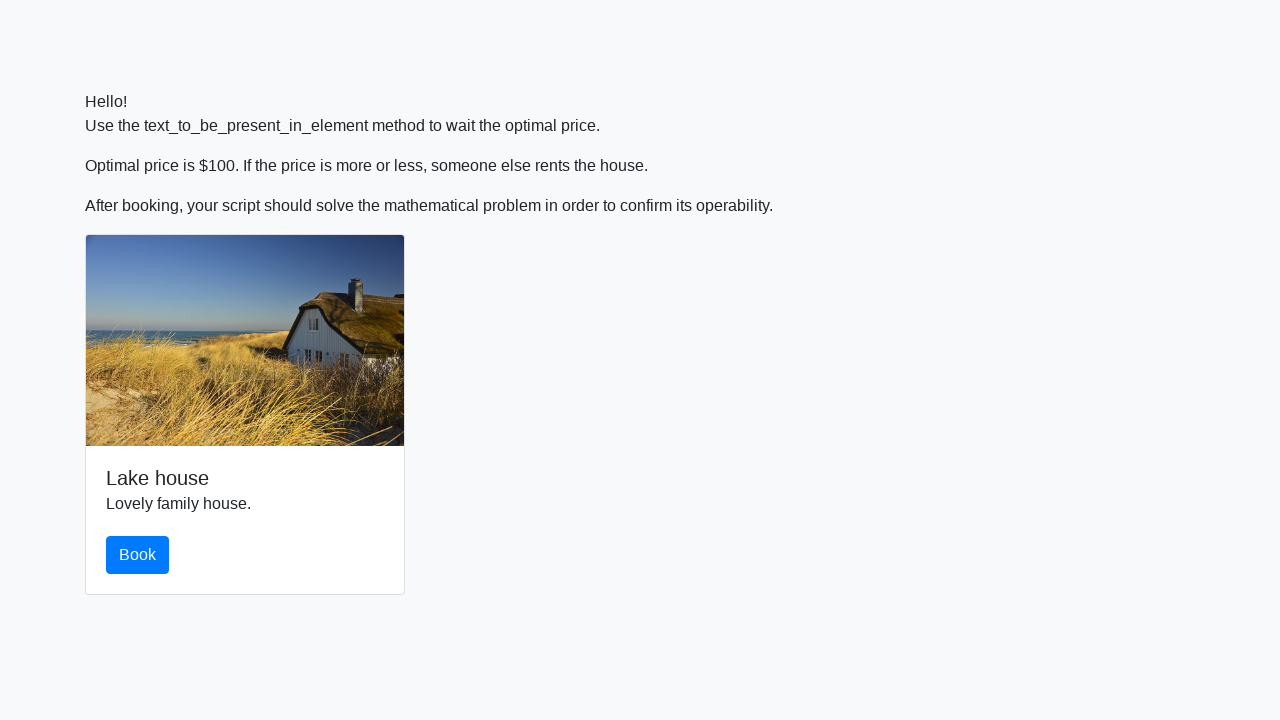

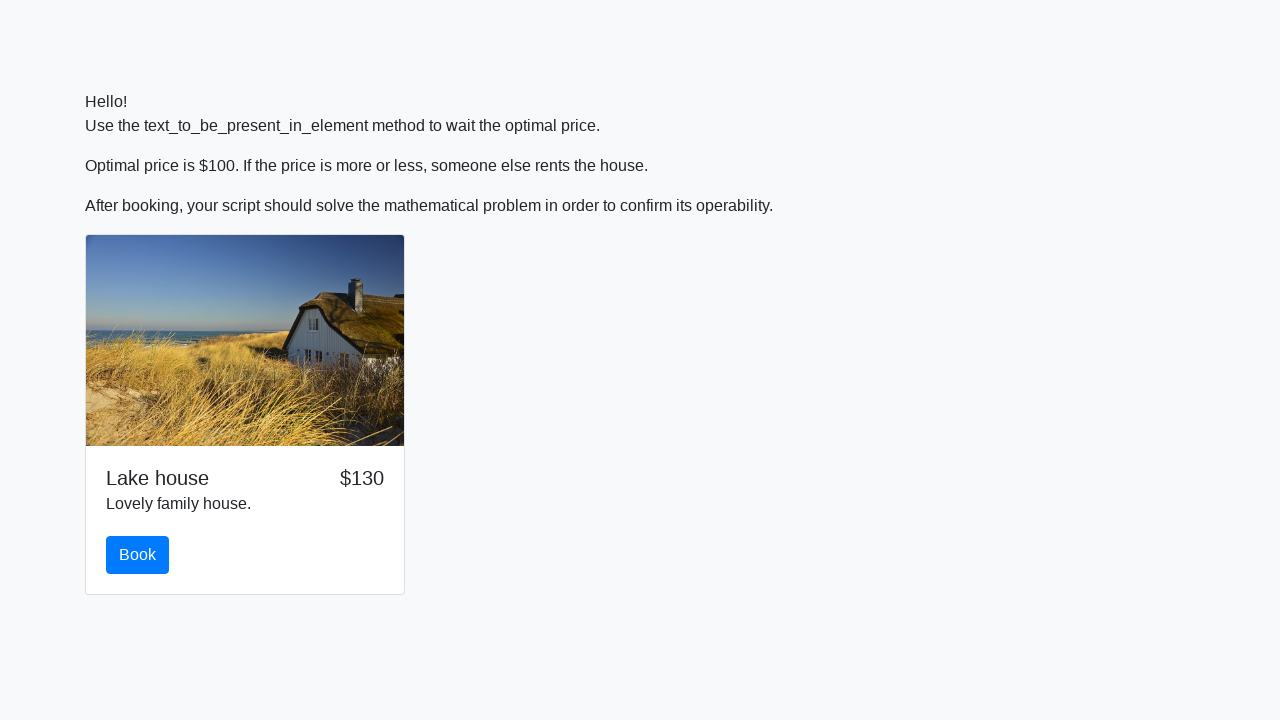